Tests HTTP status code pages by clicking on different status code links and verifying the displayed message matches the expected status code

Starting URL: https://the-internet.herokuapp.com/status_codes

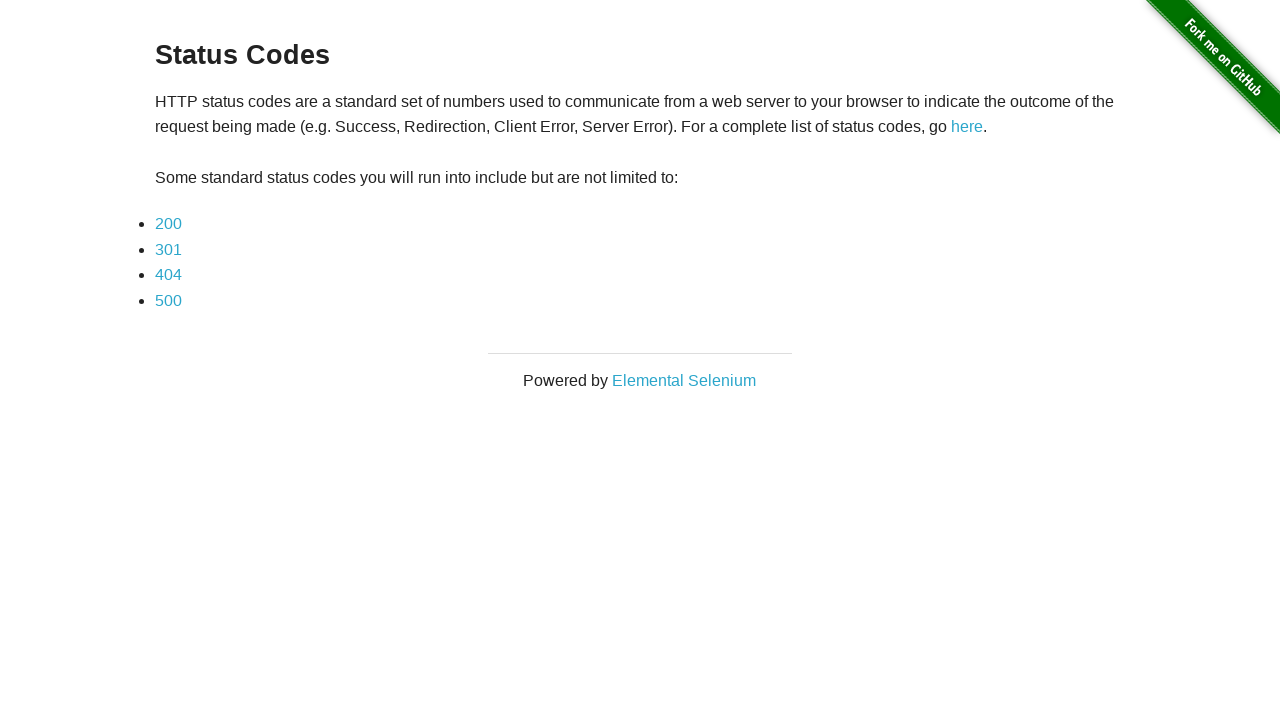

Clicked on status code 200 link at (168, 224) on a:has-text('200')
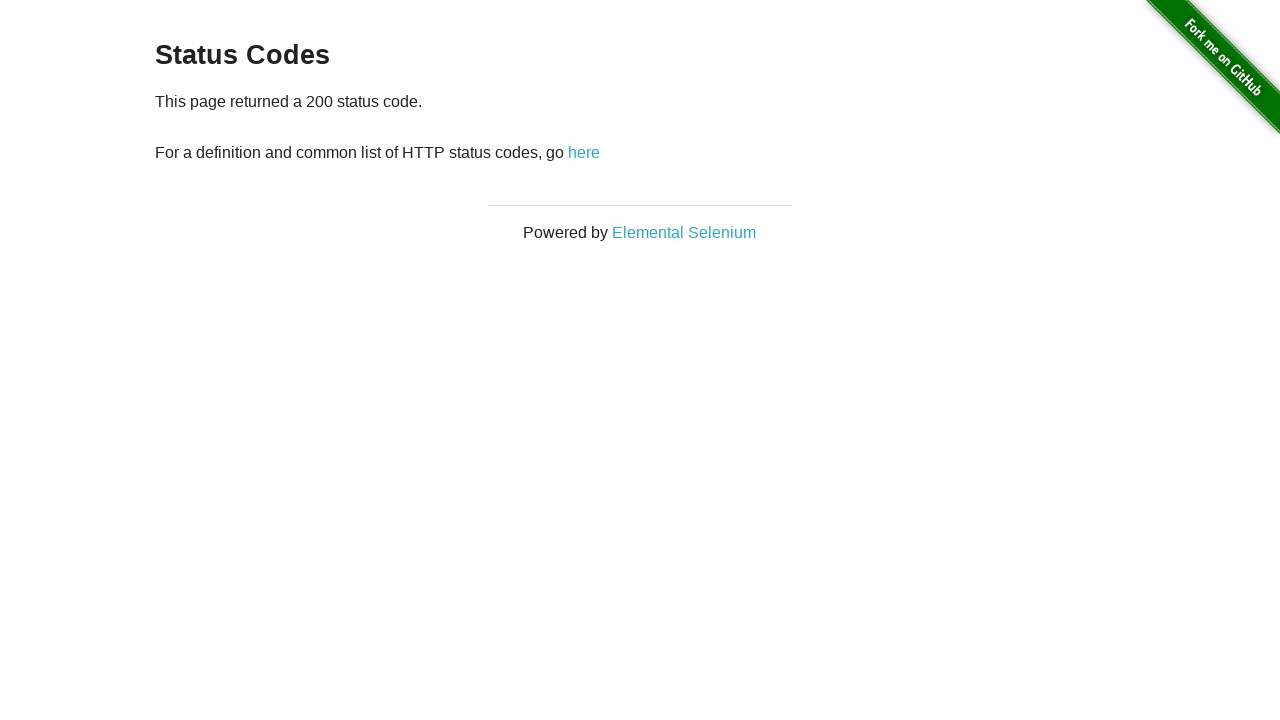

Status code message element loaded
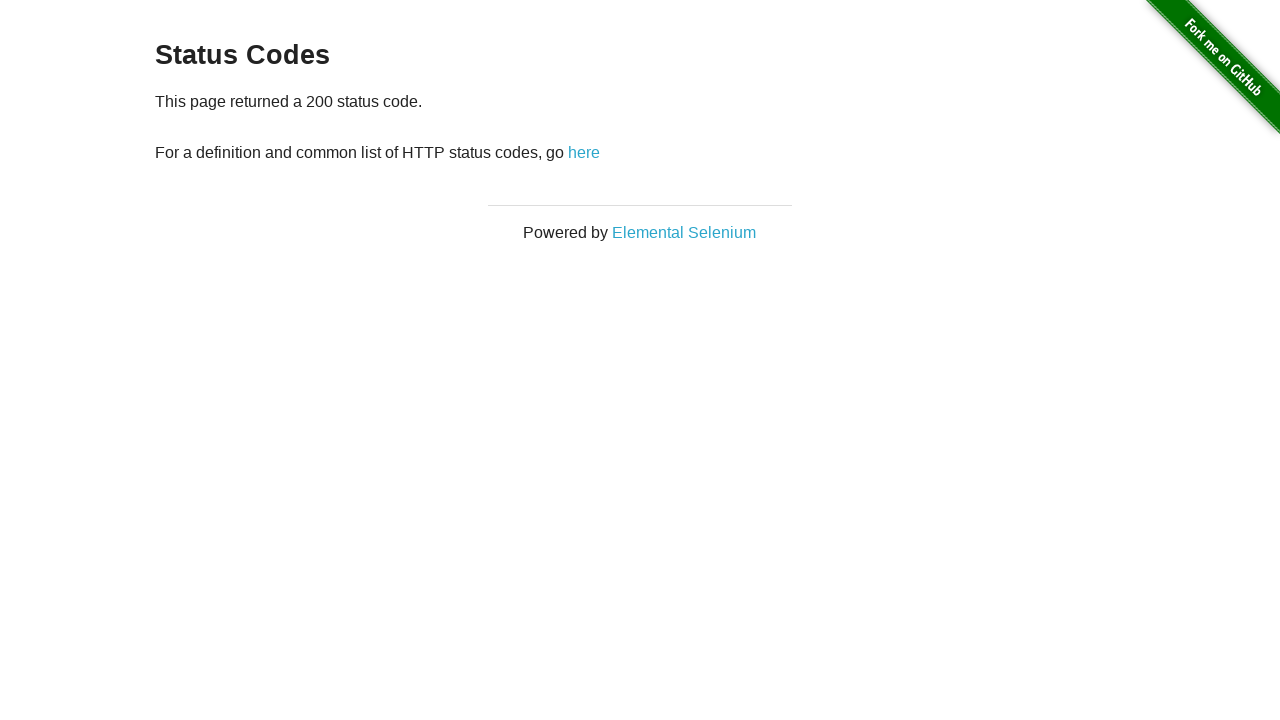

Retrieved status code message text
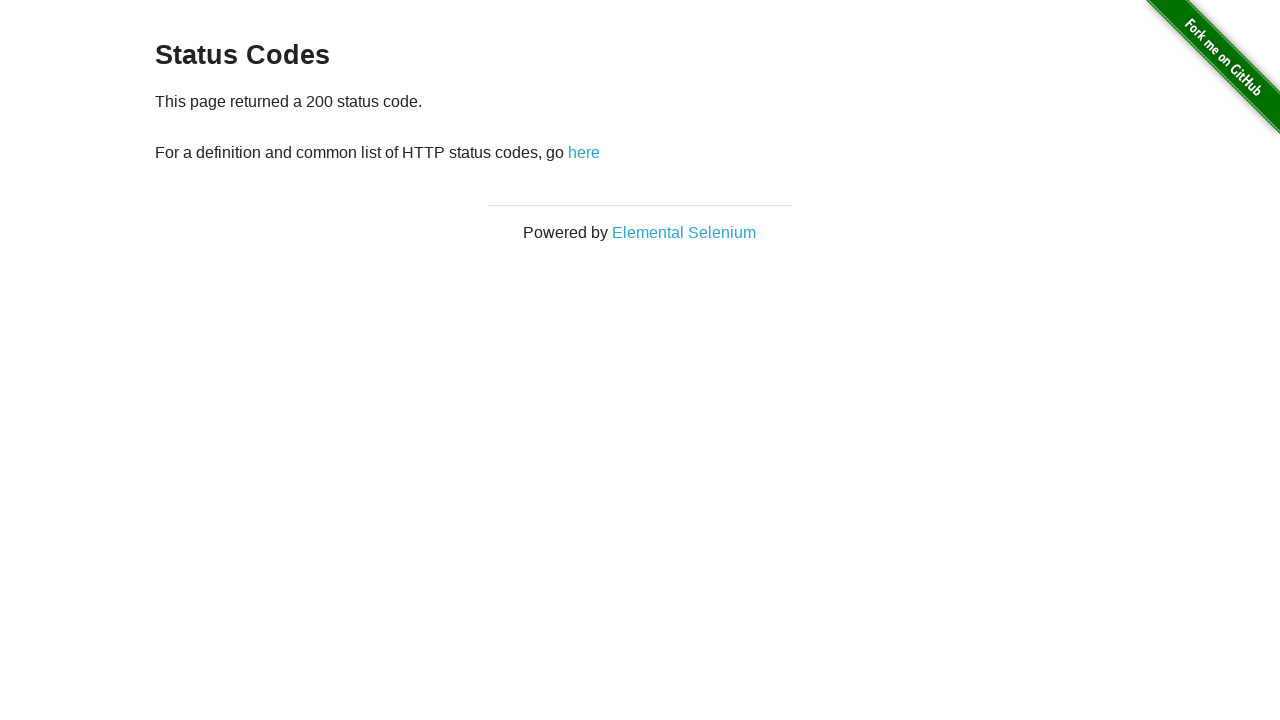

Verified that status code message contains '200 status code'
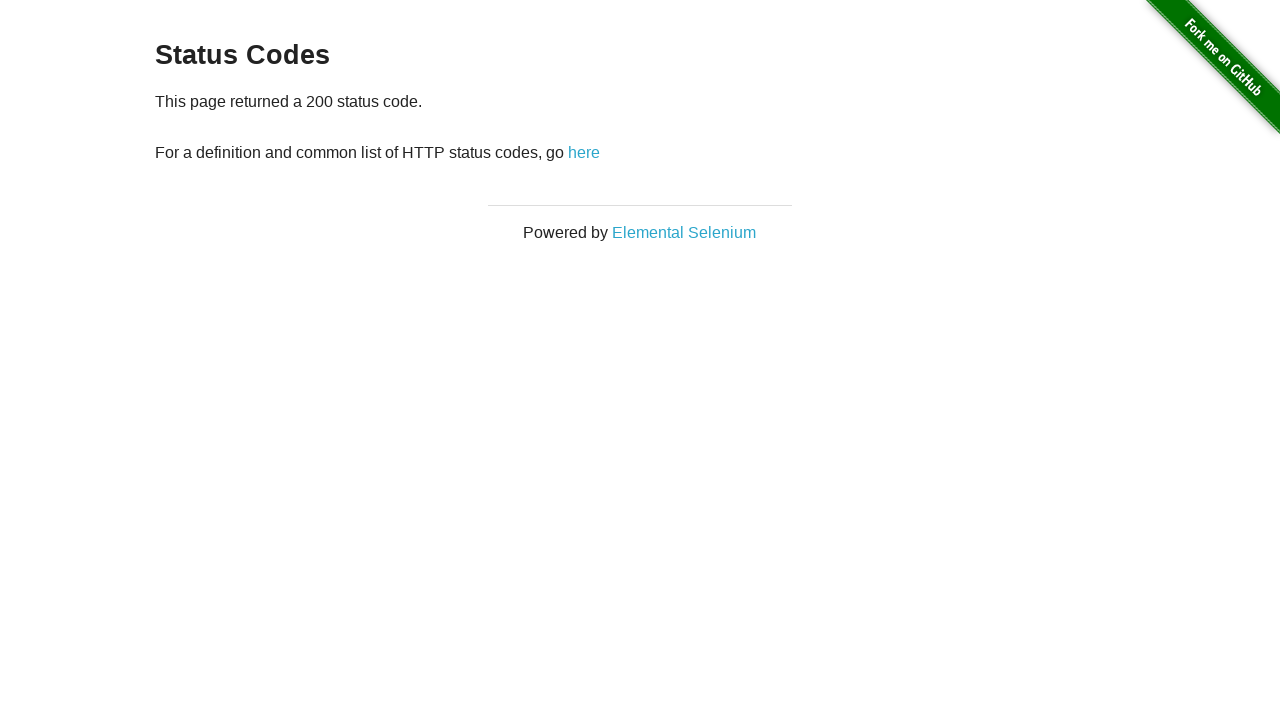

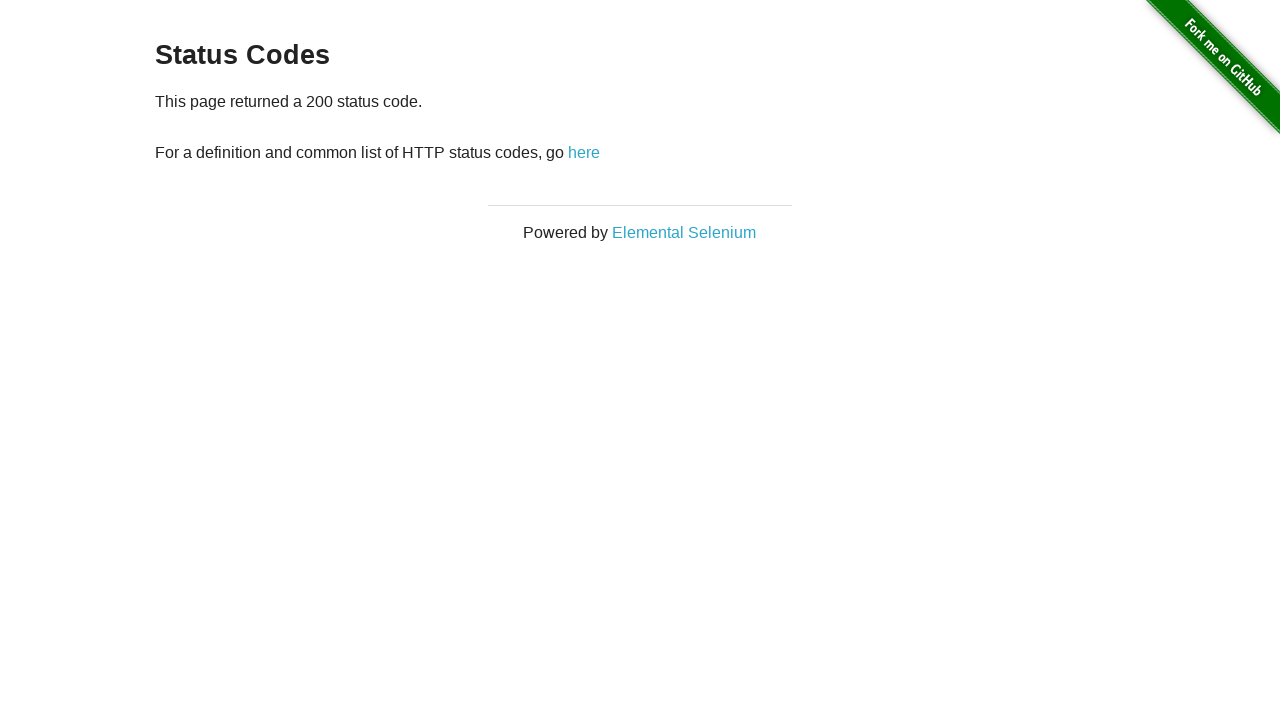